Tests file upload functionality by uploading a file and verifying the "File Uploaded!" success message is displayed

Starting URL: http://the-internet.herokuapp.com/upload

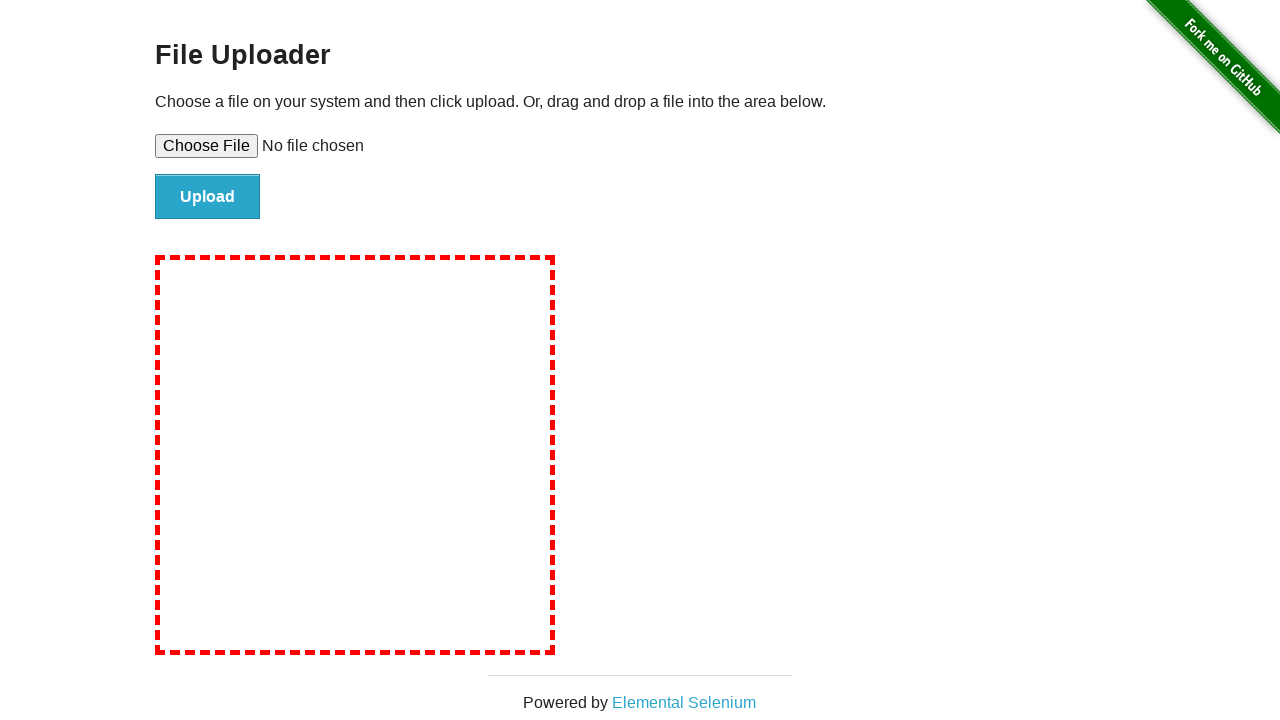

Created temporary test file for upload
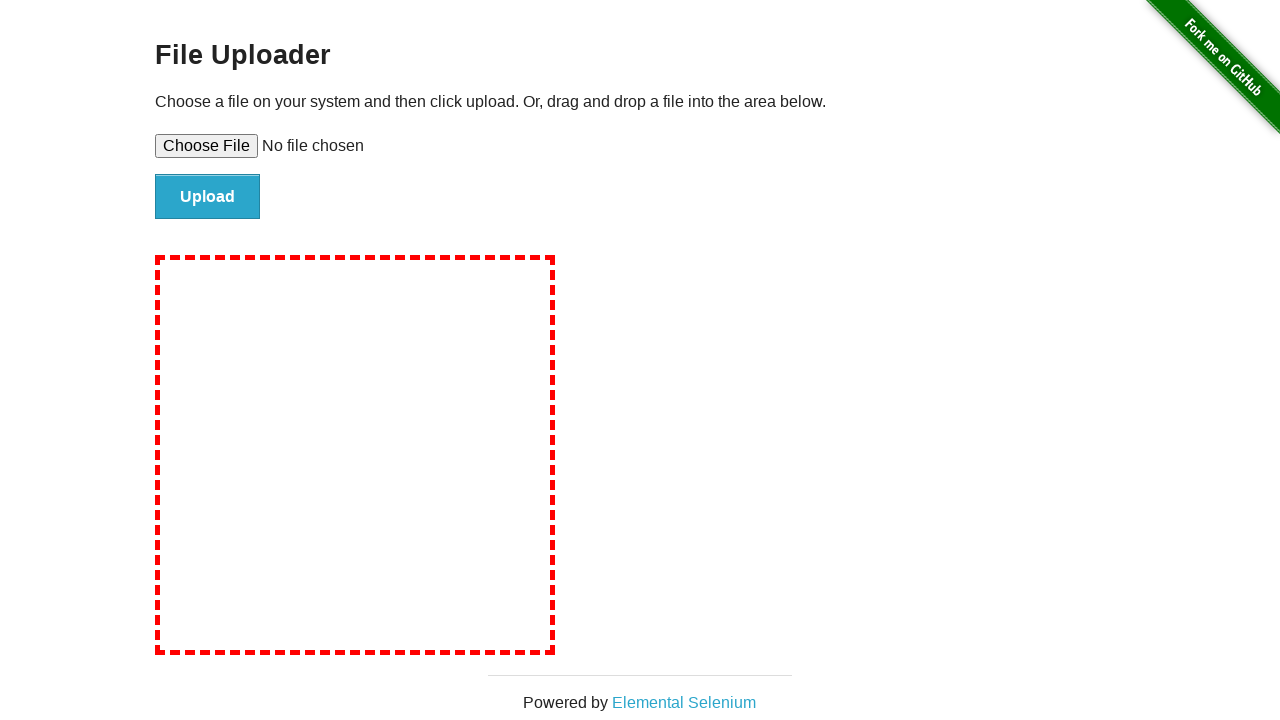

Set input file to temporary test file
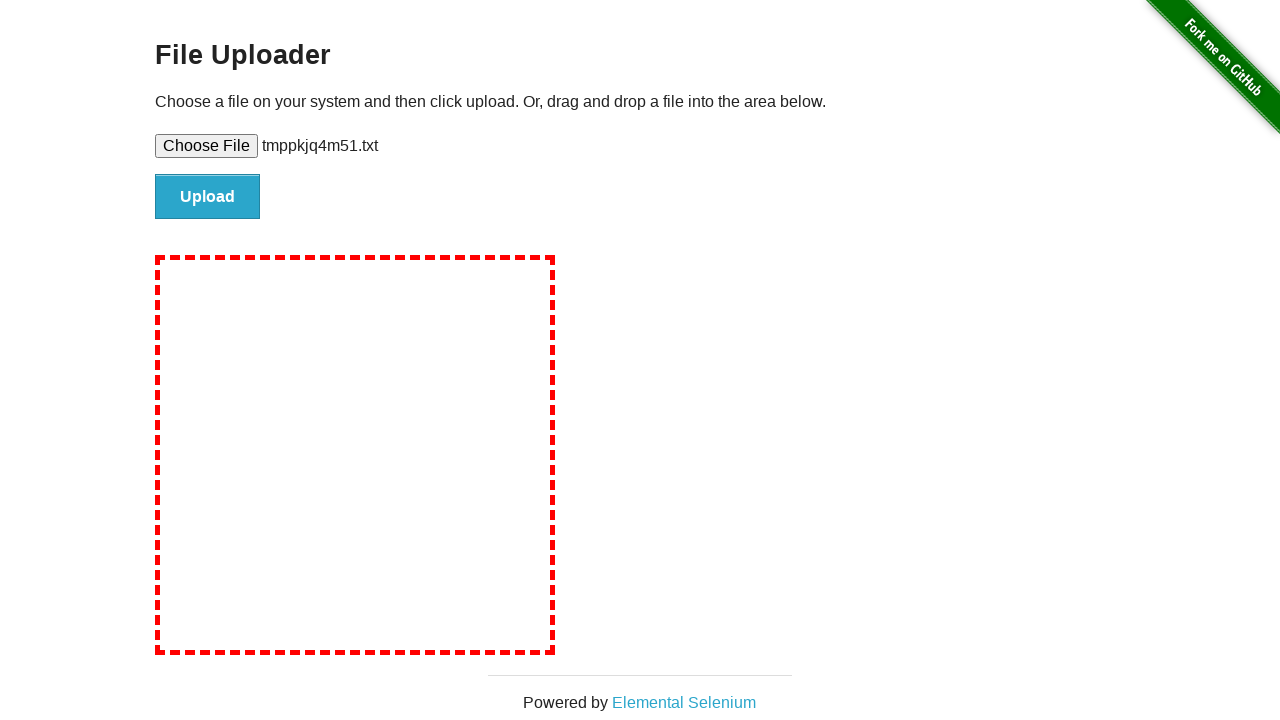

Clicked file upload submit button at (208, 197) on input#file-submit
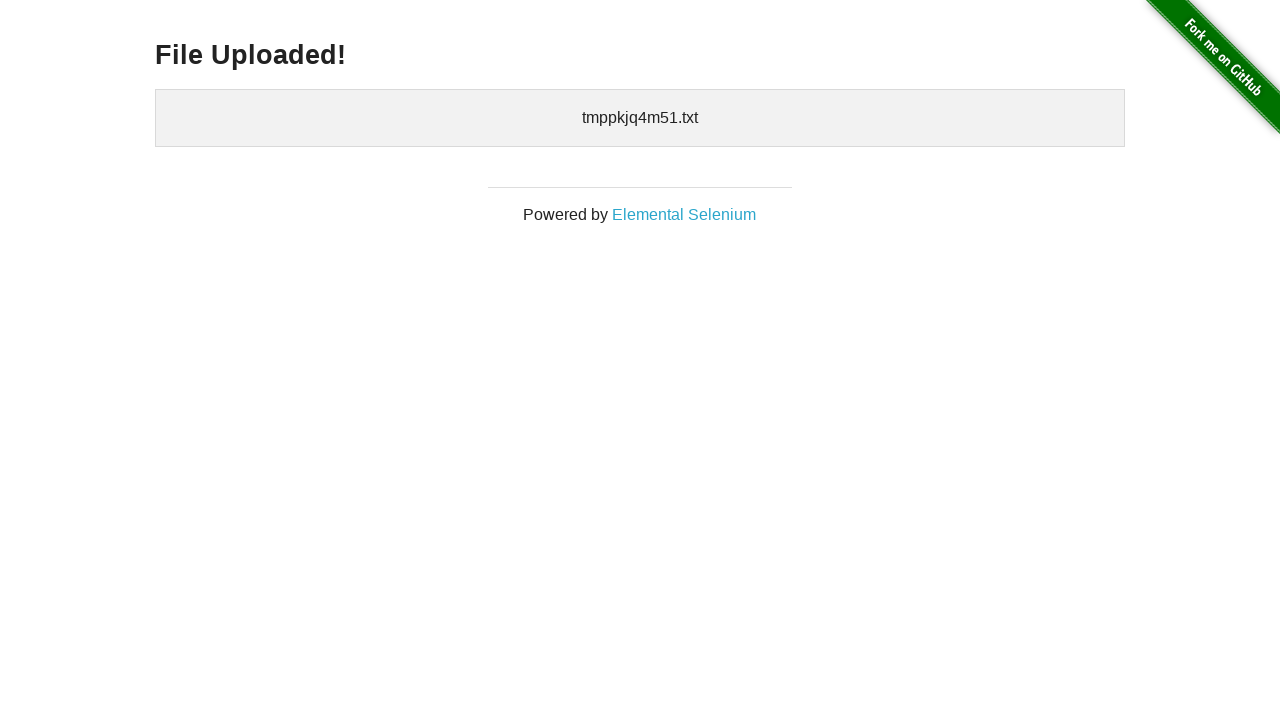

Waited for success message selector to appear
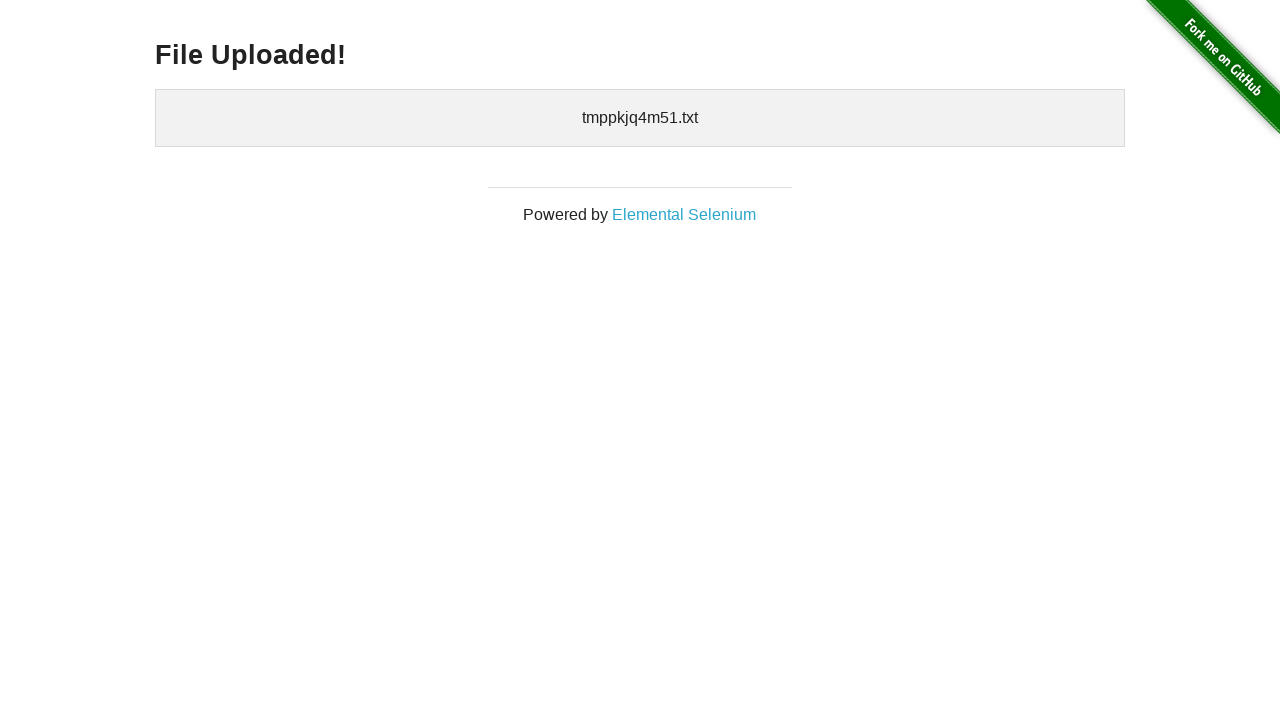

Retrieved success message text content
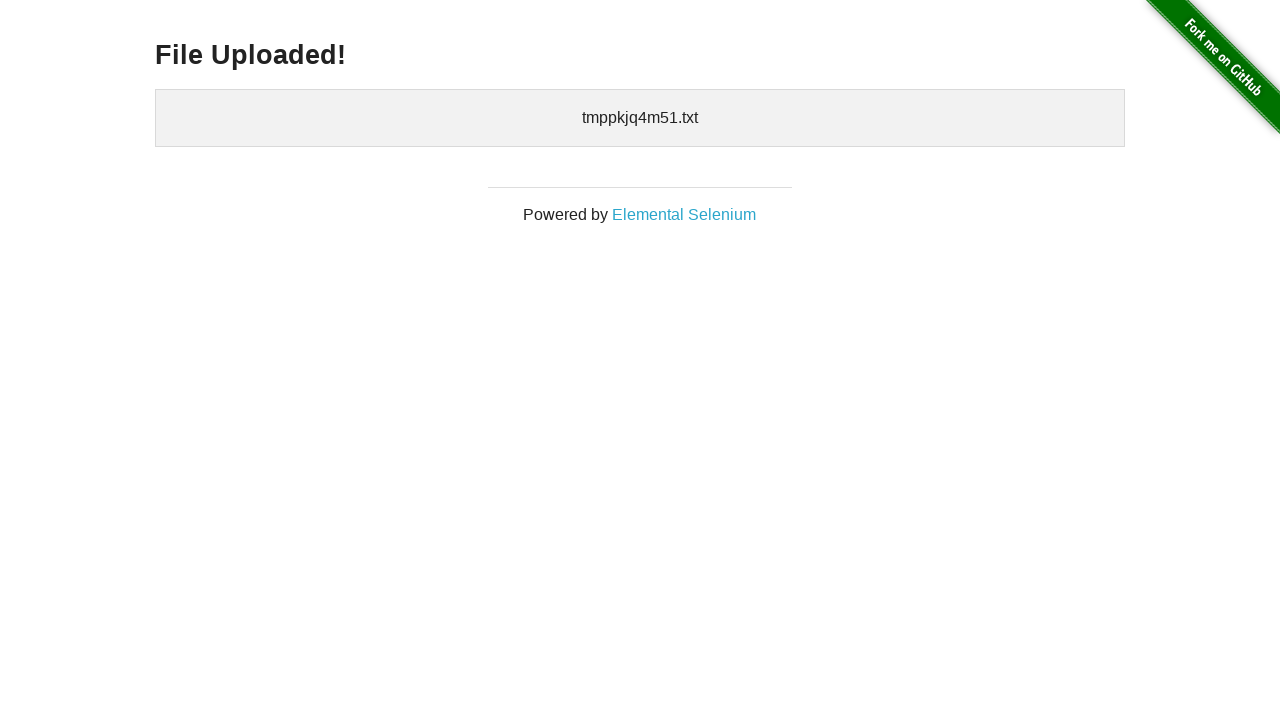

Verified 'File Uploaded!' success message is displayed
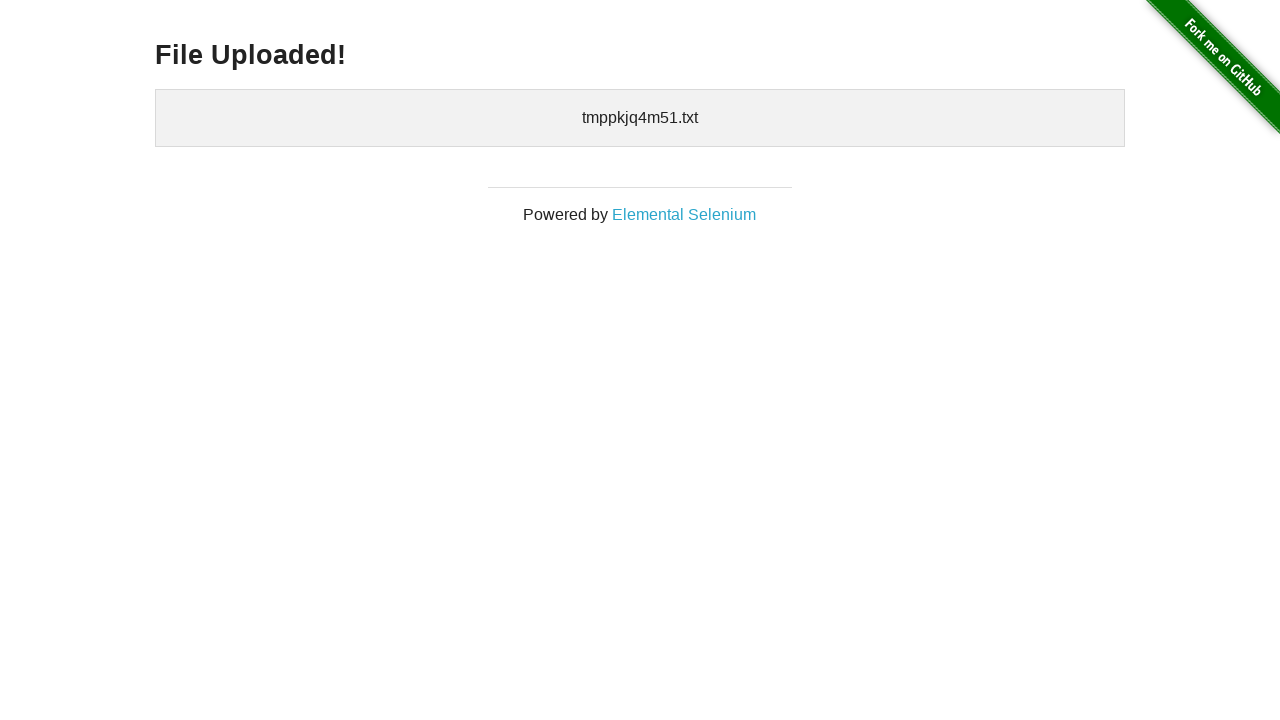

Cleaned up temporary test file
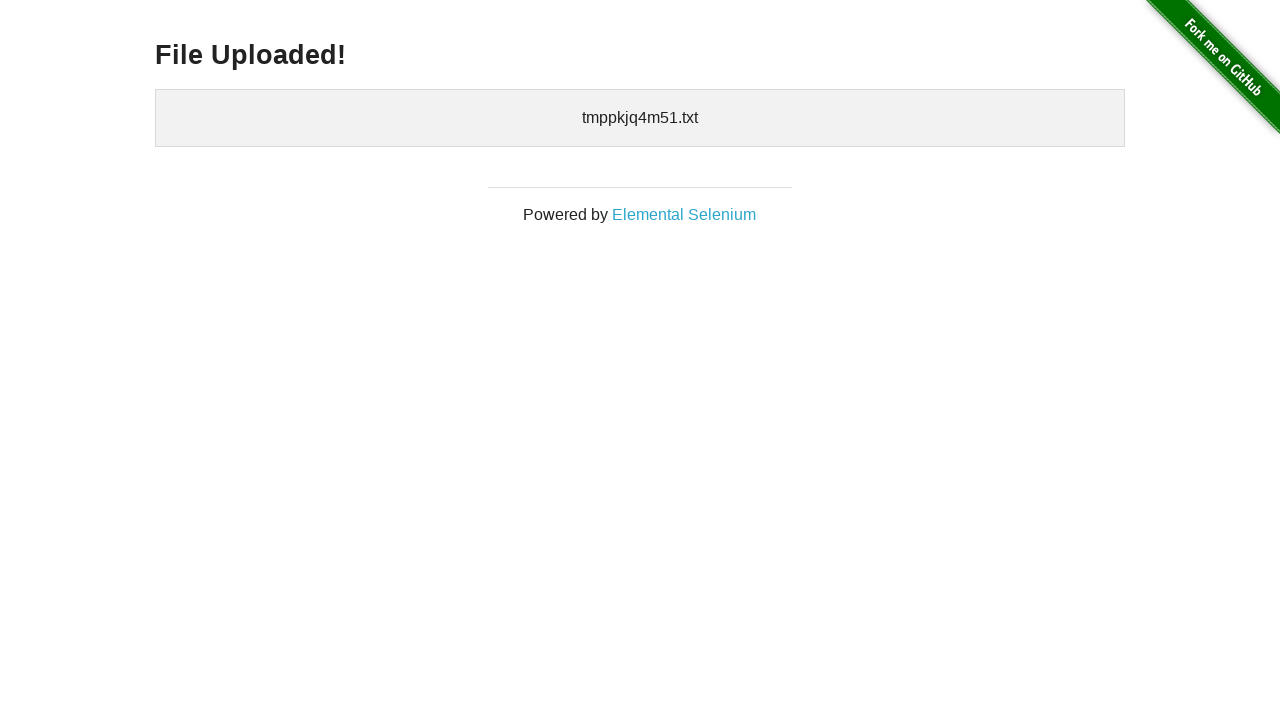

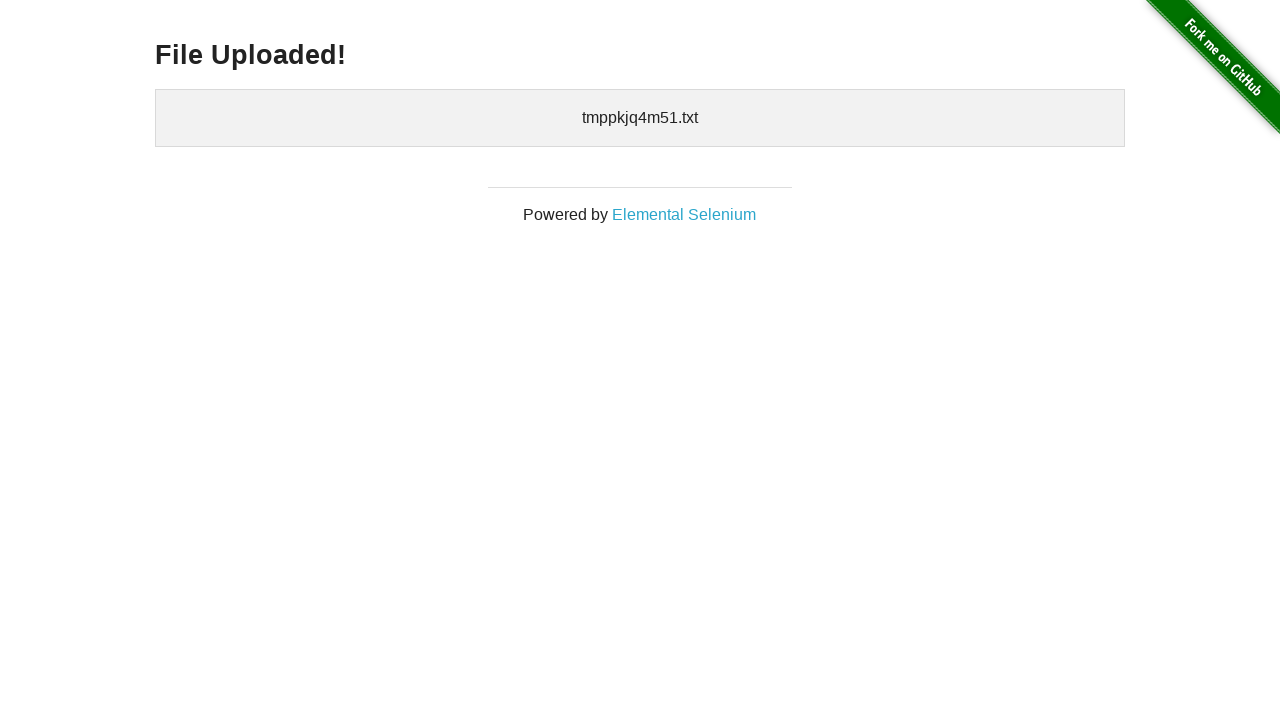